Tests keyboard key press functionality by sending SPACE and TAB keys to the page and verifying the displayed result text reflects the correct key pressed.

Starting URL: http://the-internet.herokuapp.com/key_presses

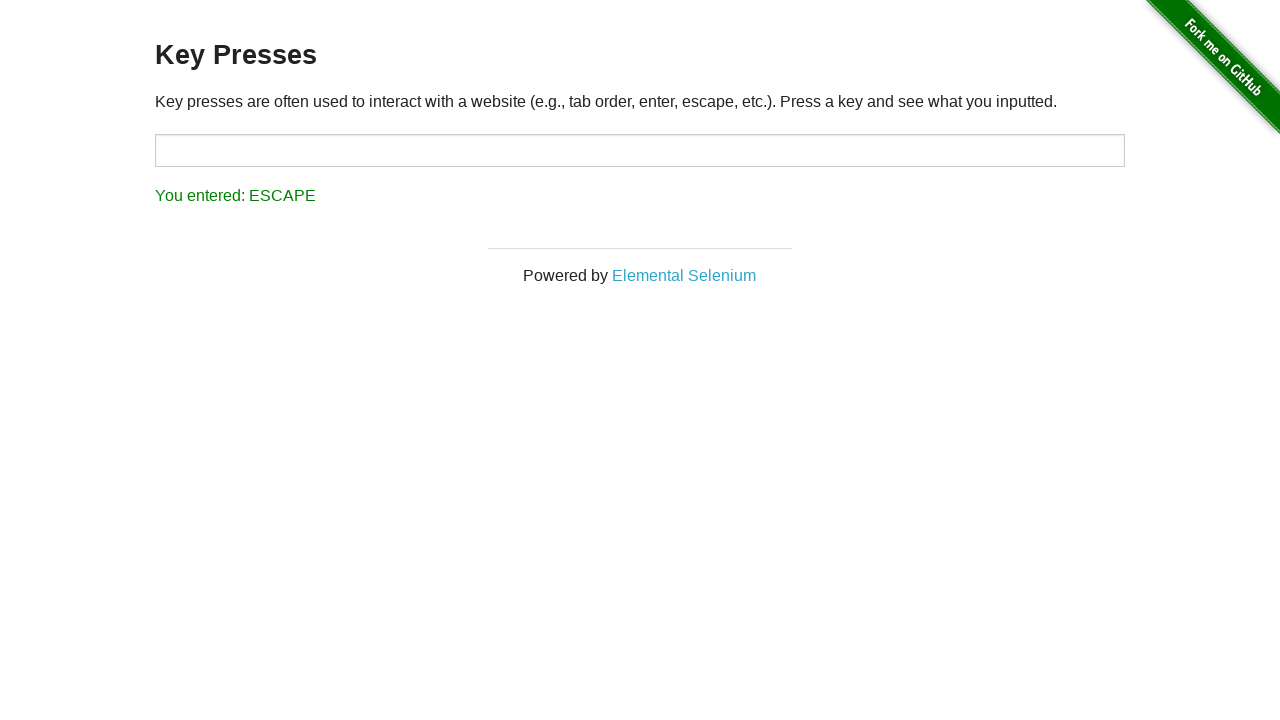

Pressed SPACE key on the example element on .example
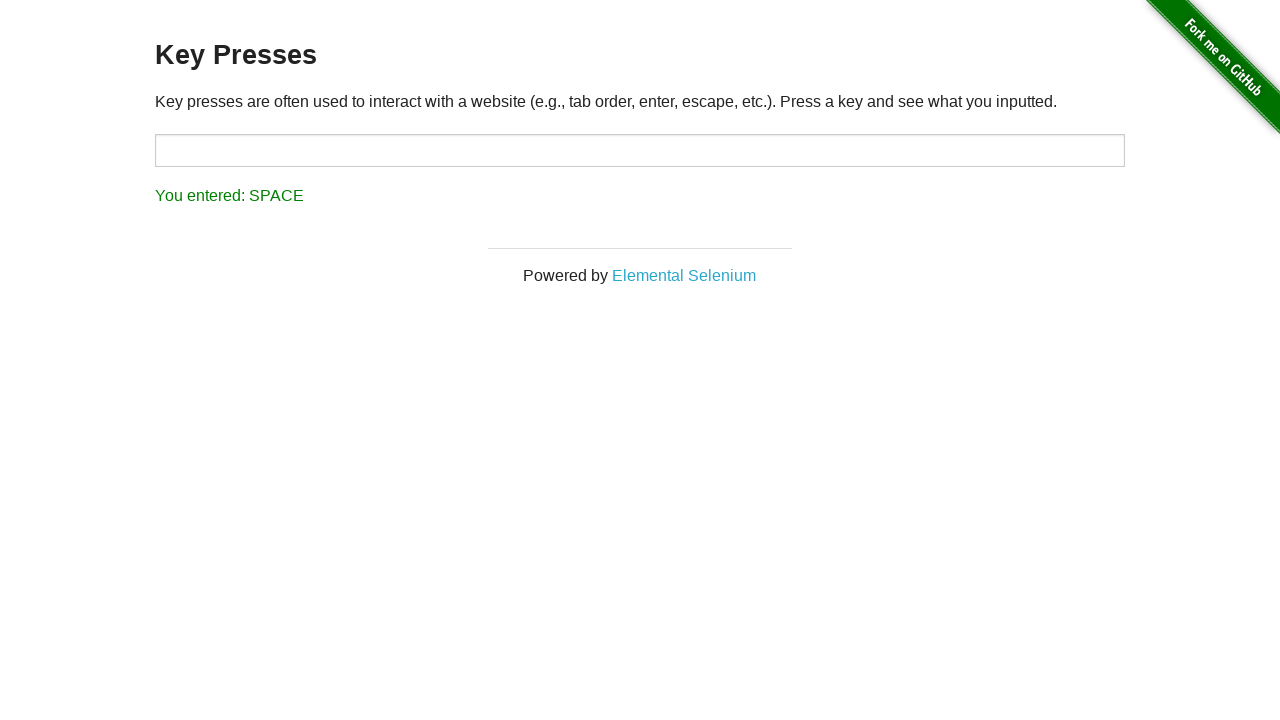

Verified result text displays 'You entered: SPACE'
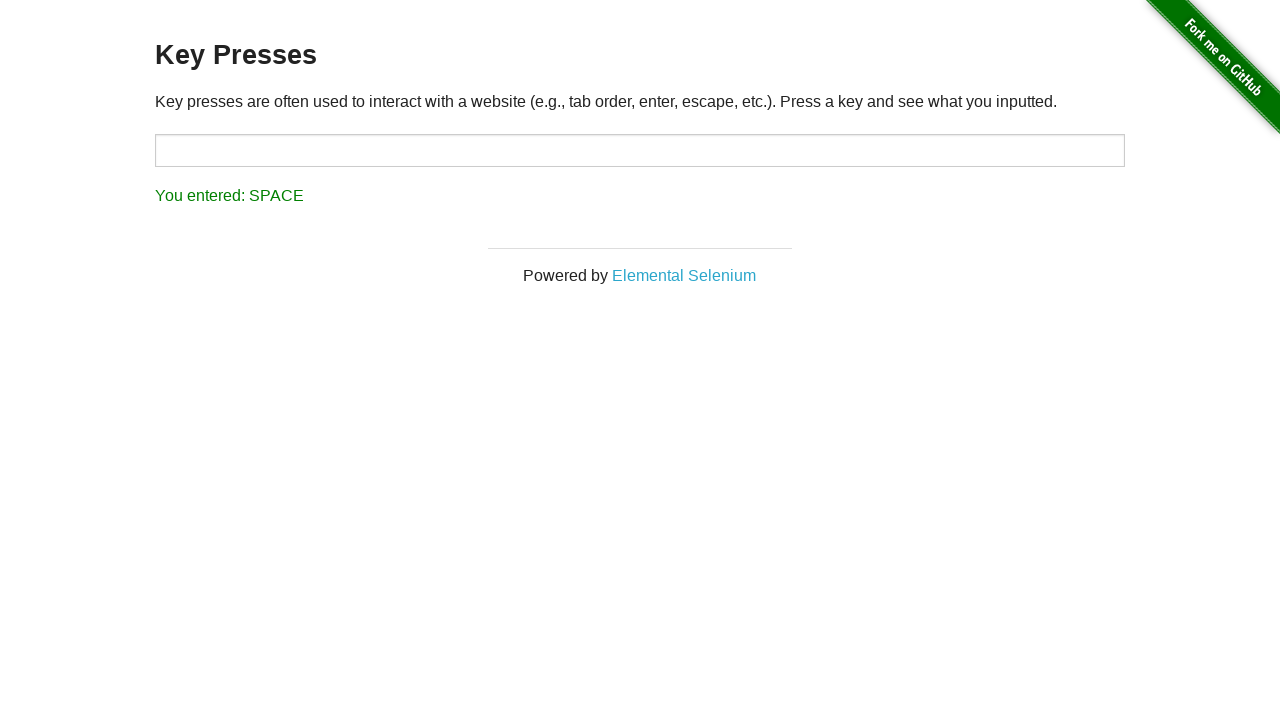

Pressed TAB key on the focused element
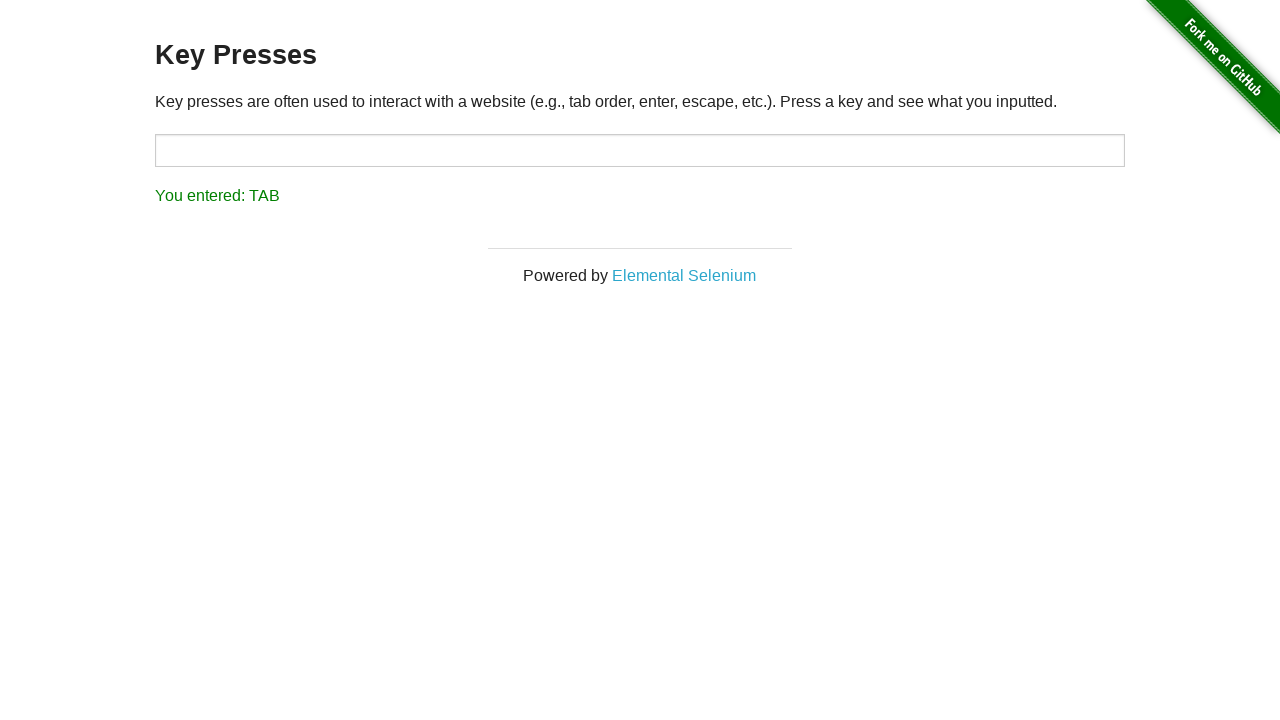

Verified result text displays 'You entered: TAB'
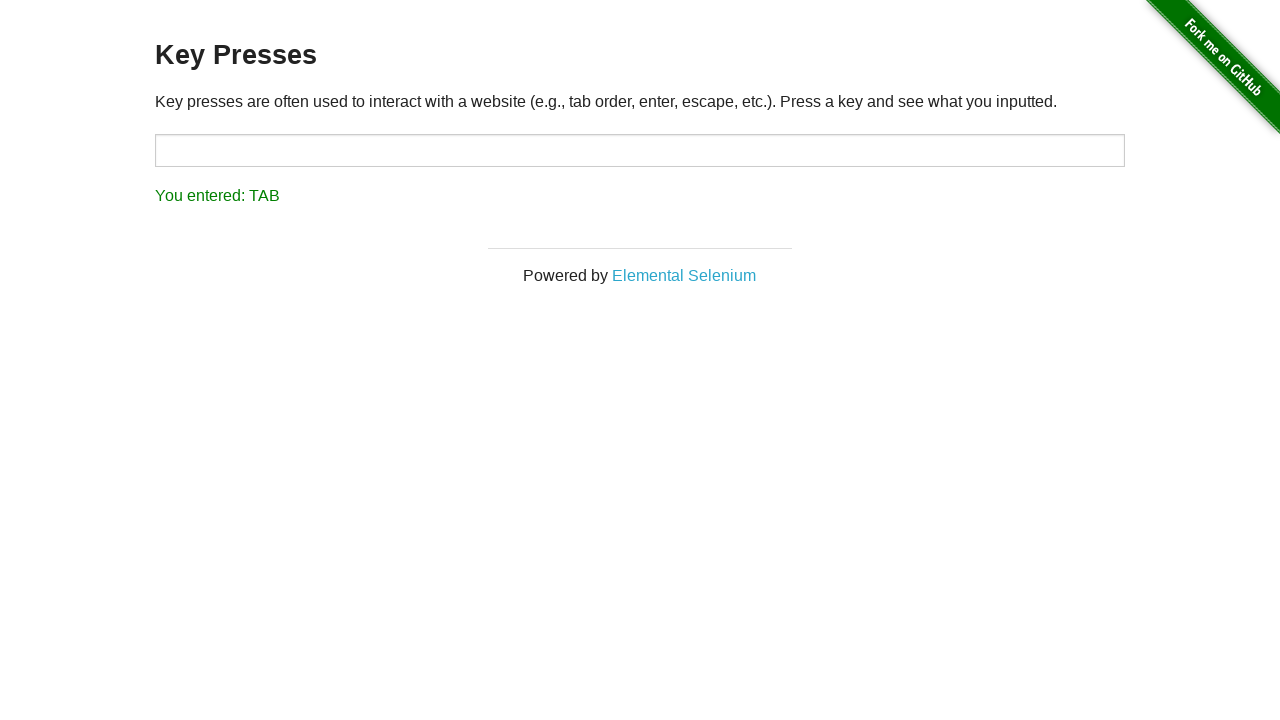

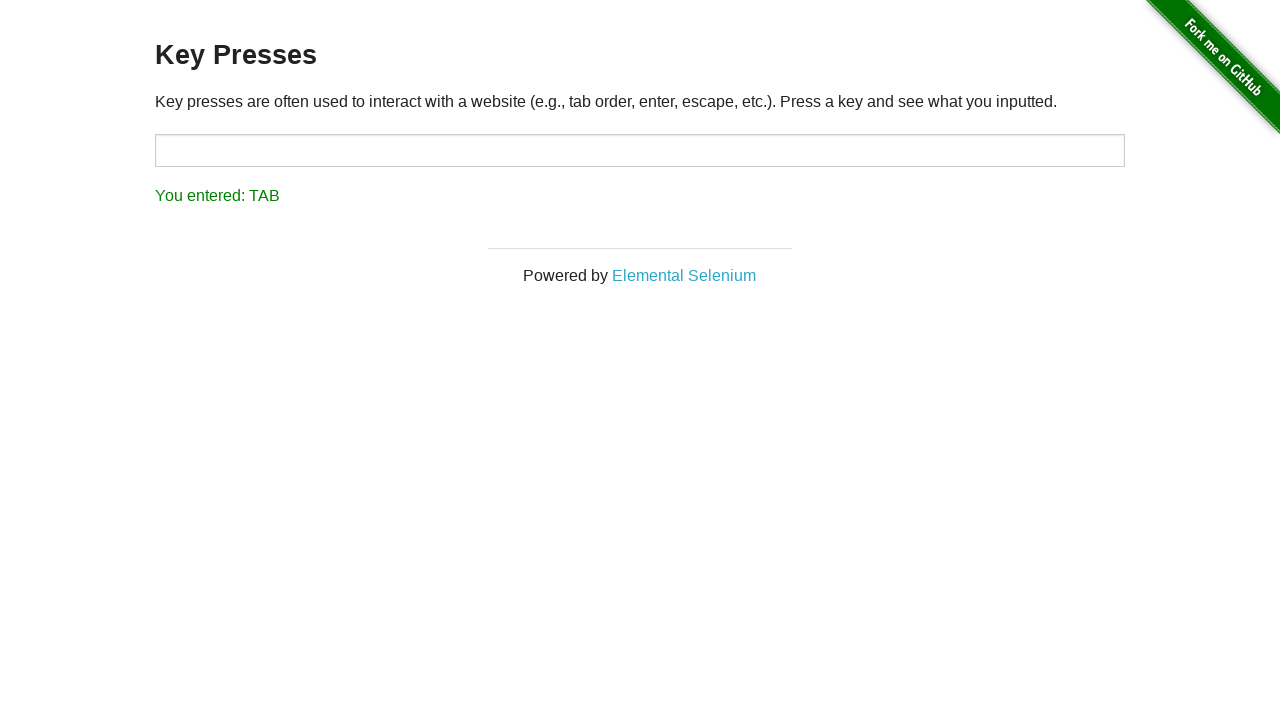